Navigates to Guru99 website and verifies the page loads successfully. This is a minimal BDD-style test with only the Given step containing actual browser actions.

Starting URL: https://www.guru99.com/

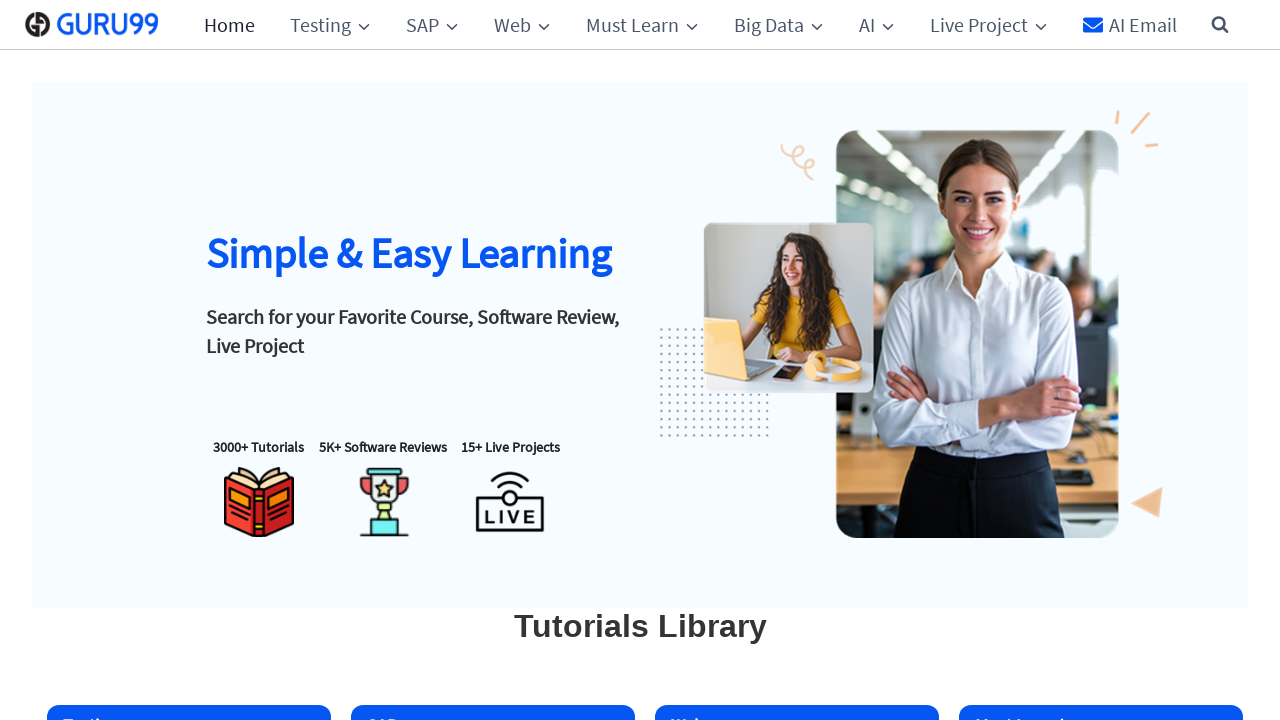

Set viewport size to 1920x1080
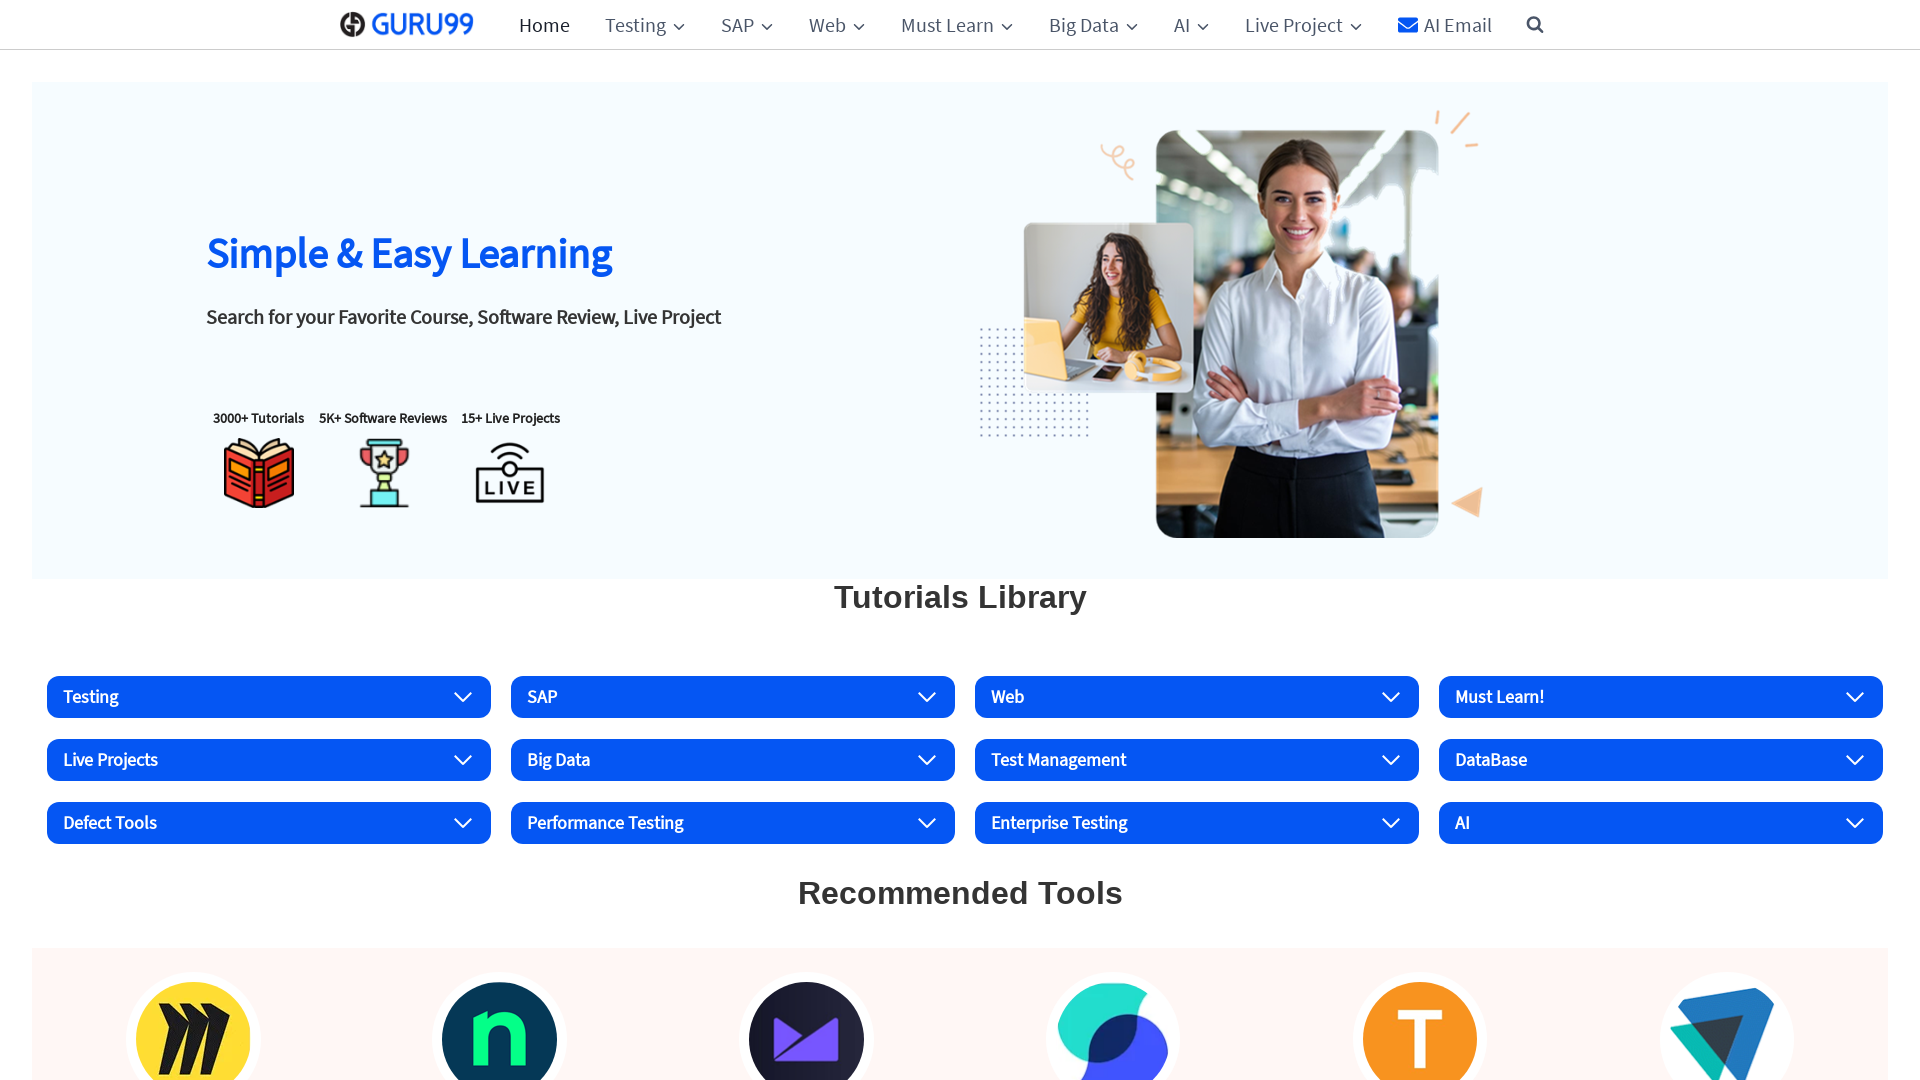

Guru99 website page loaded successfully (domcontentloaded)
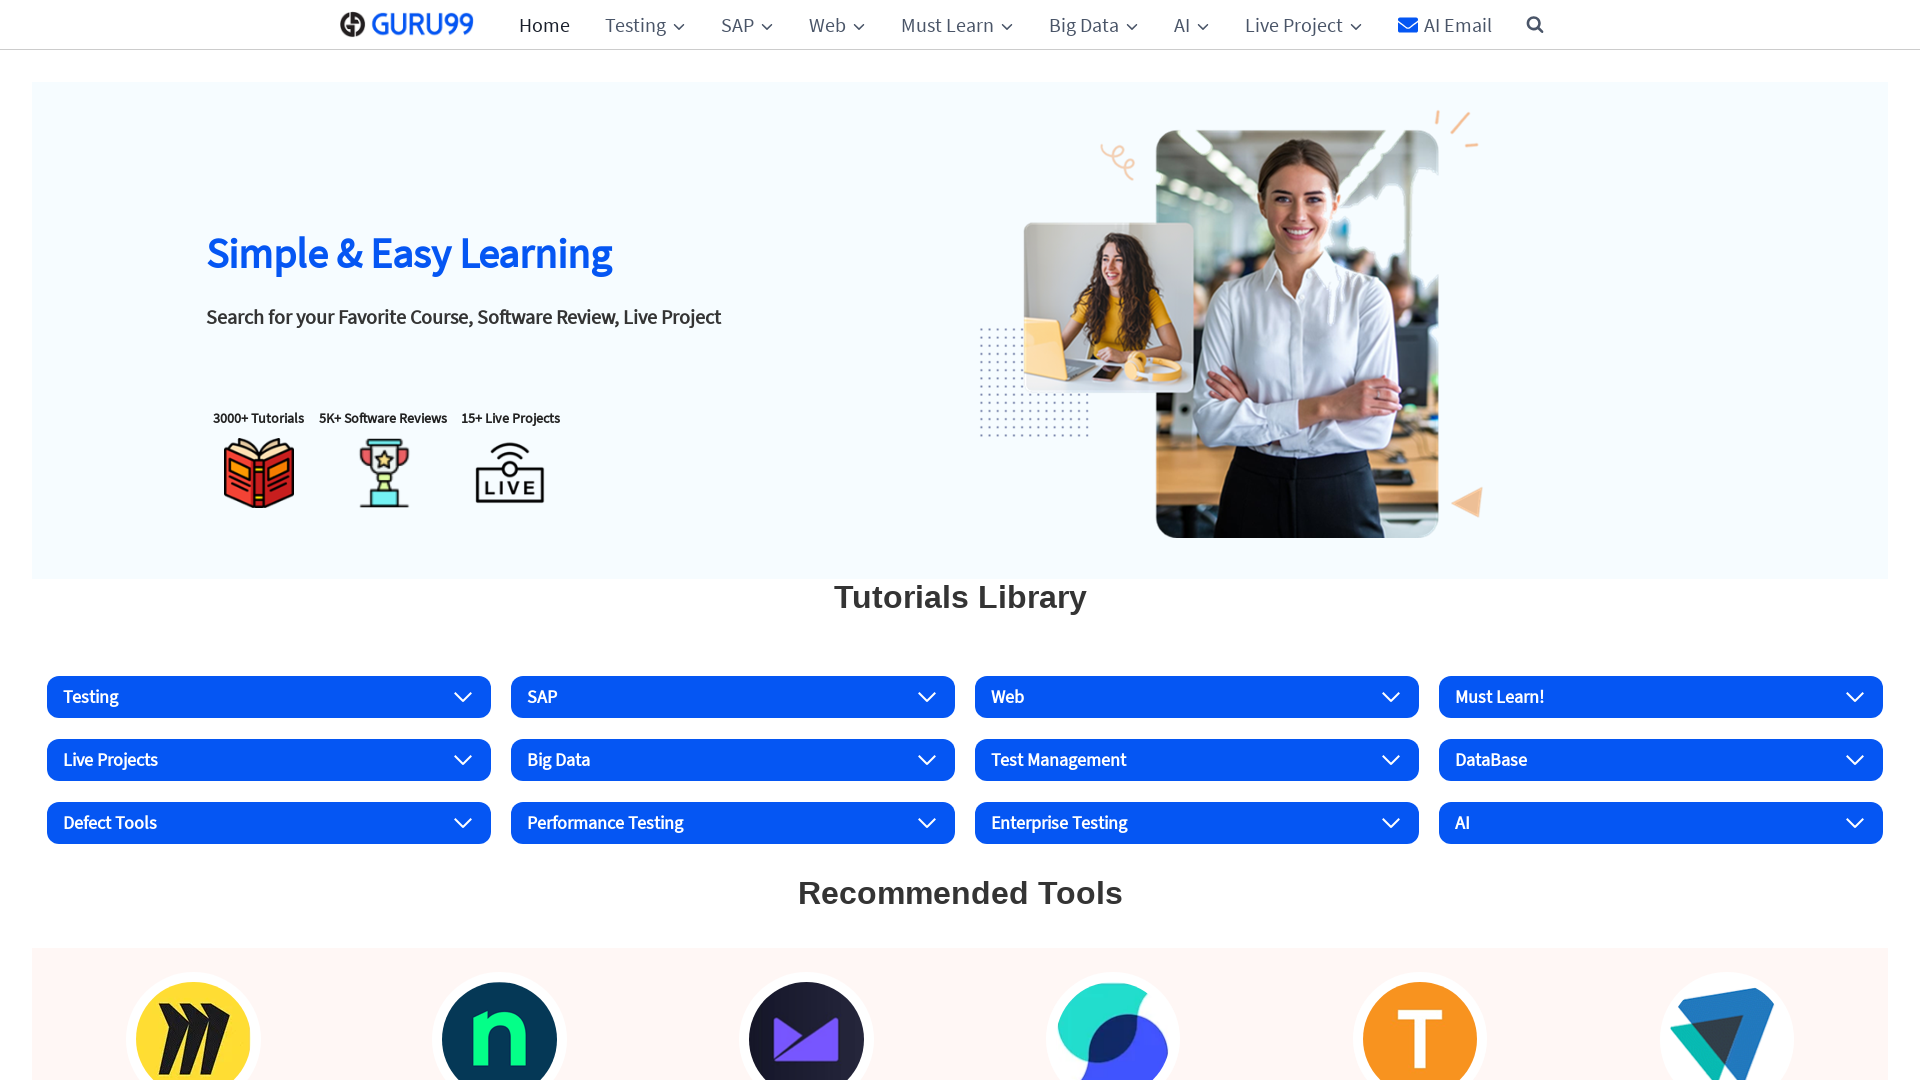

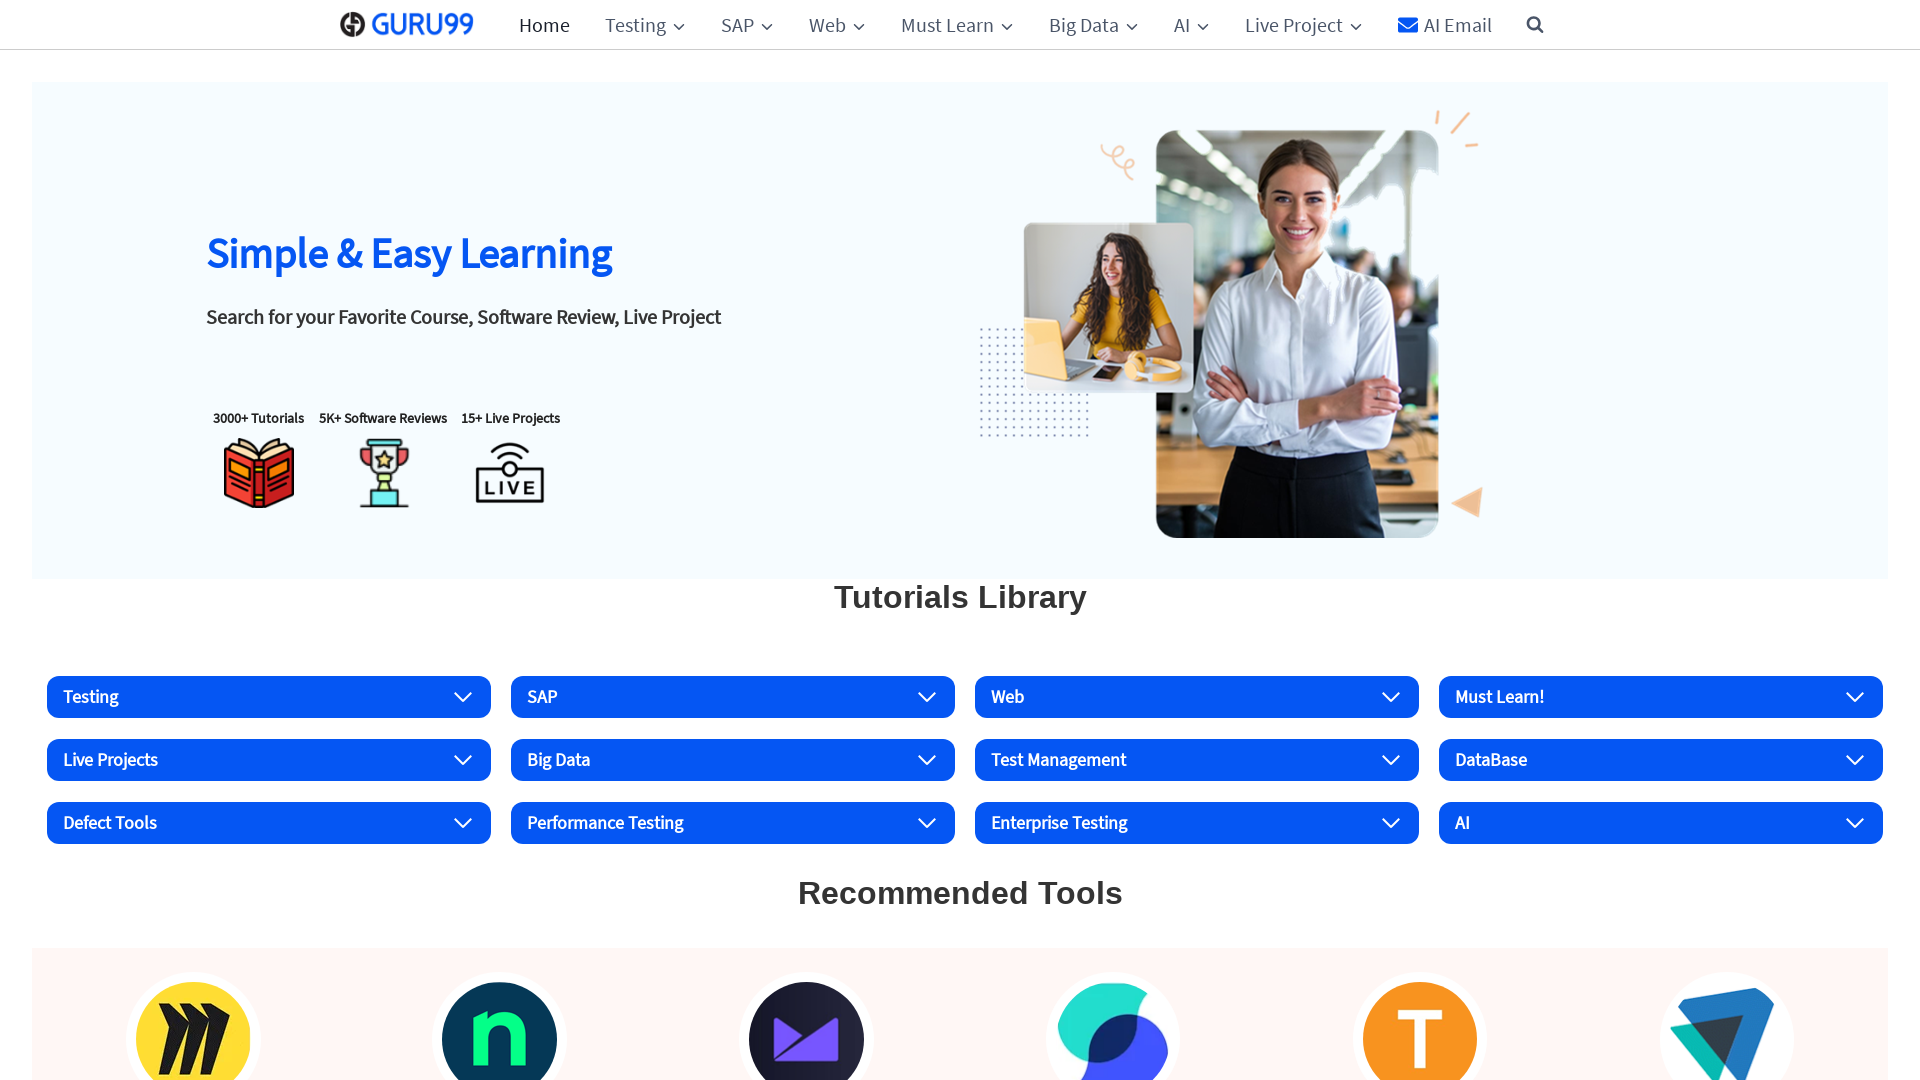